Verifies that the page title contains "OrangeHRM"

Starting URL: https://opensource-demo.orangehrmlive.com/

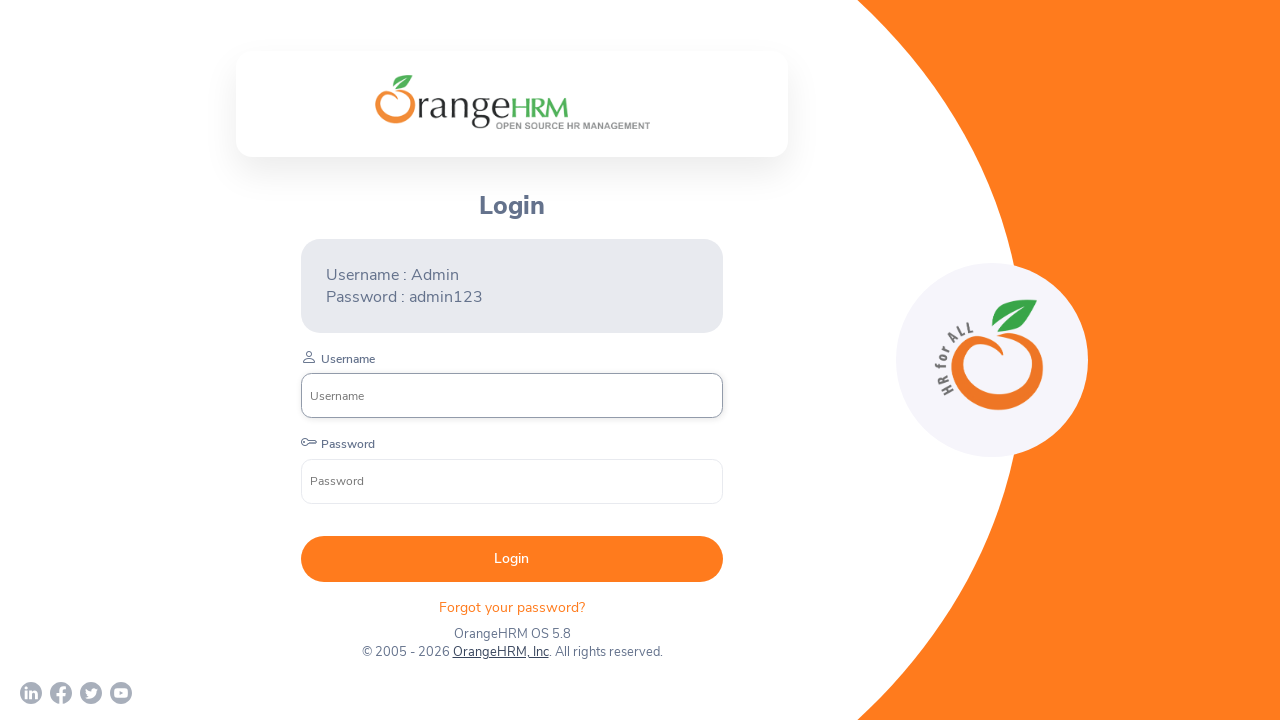

Waited for page to reach domcontentloaded state
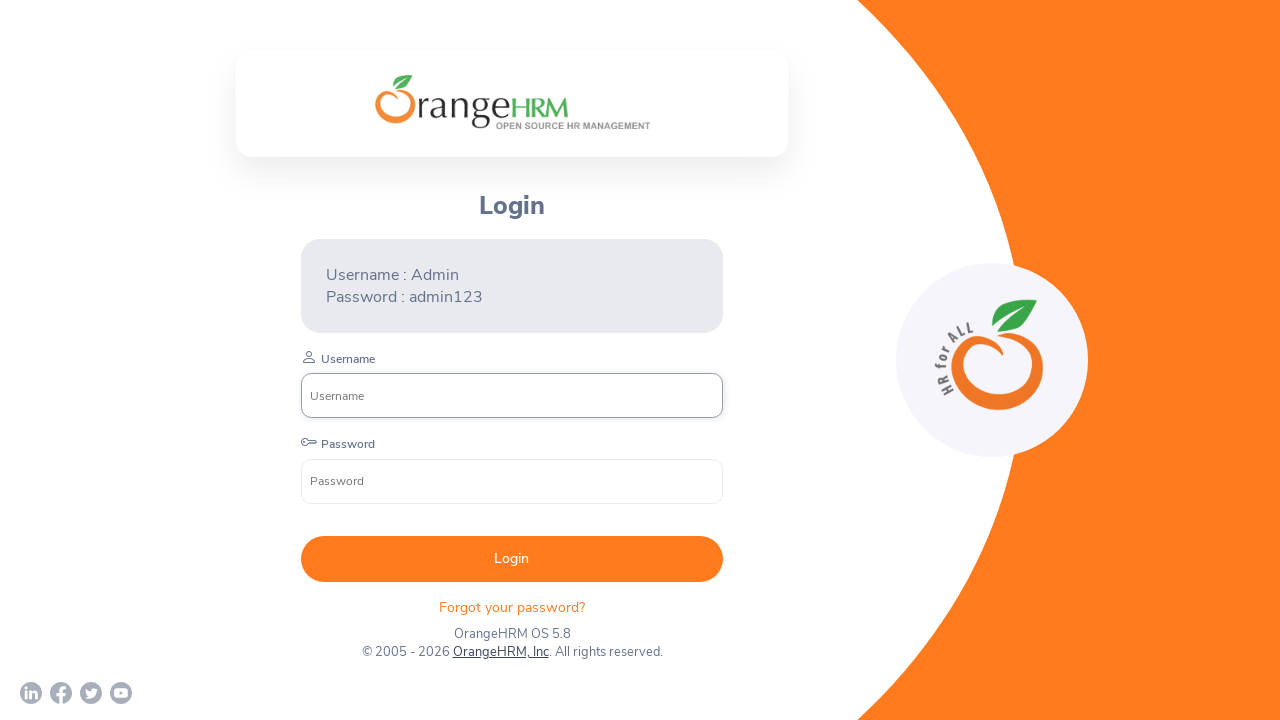

Verified that page title contains 'OrangeHRM'
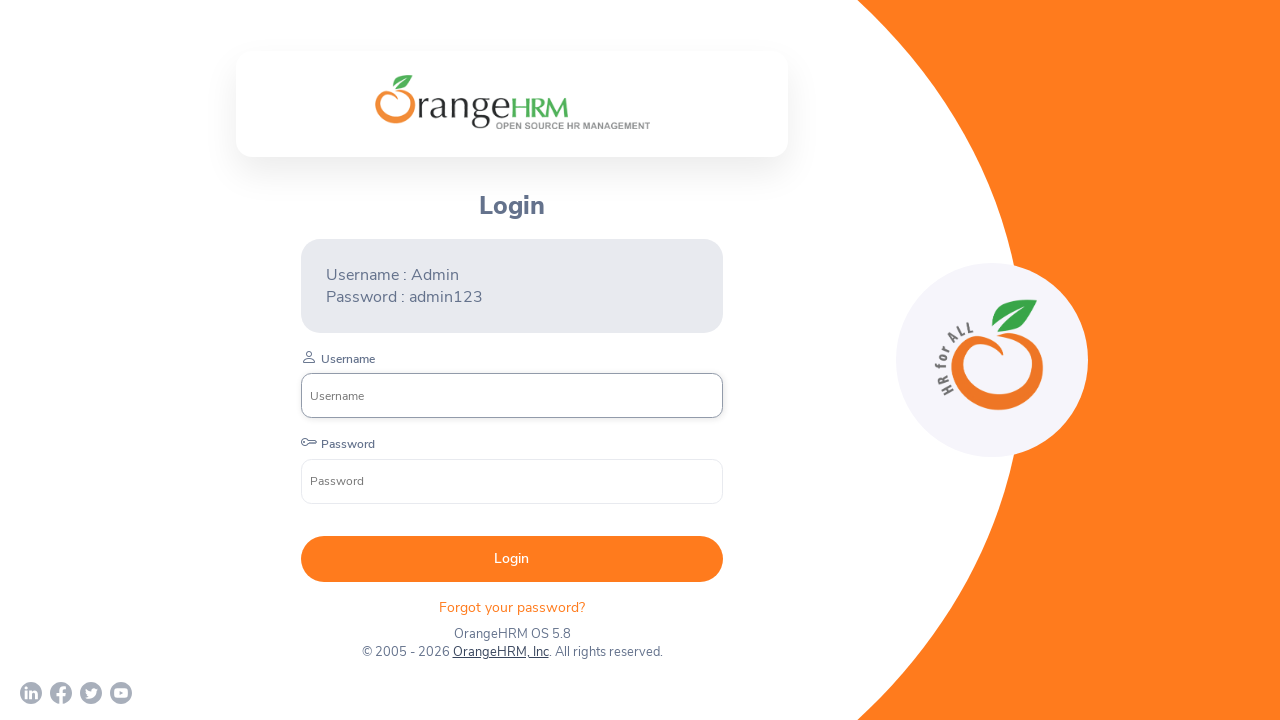

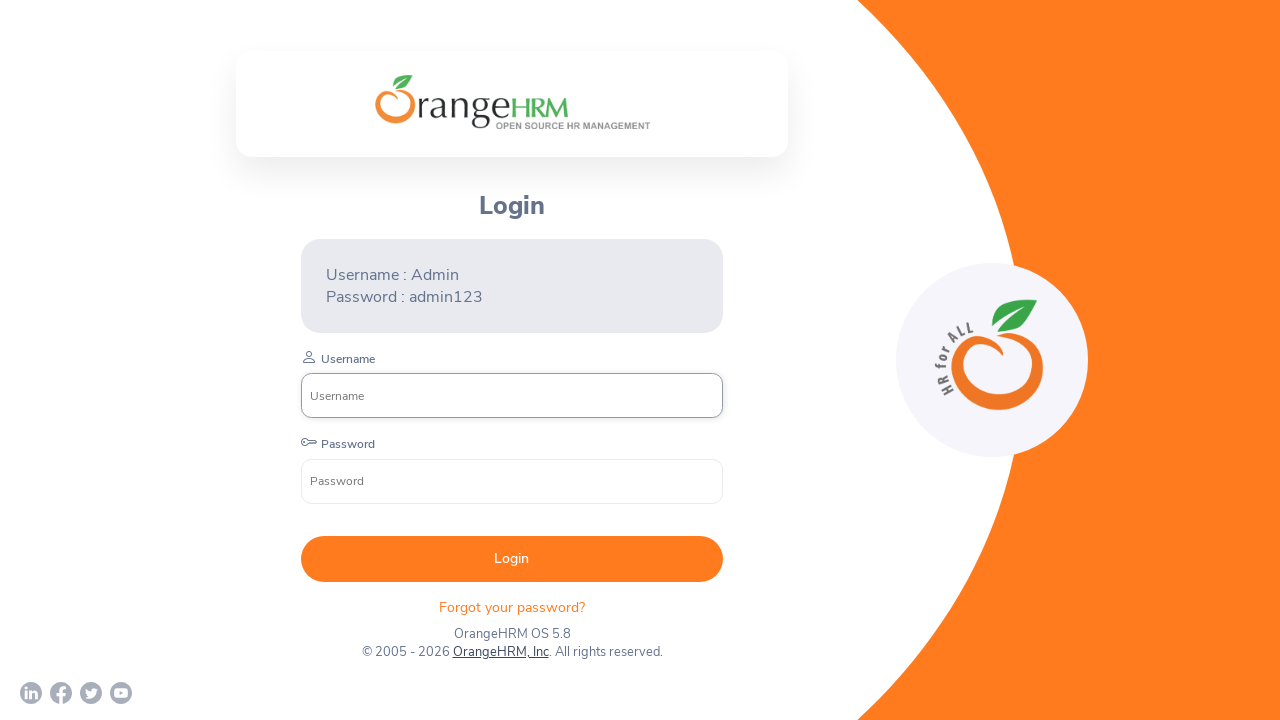